Tests that clicking Dropdown link redirects to the Dropdown page

Starting URL: https://the-internet.herokuapp.com/

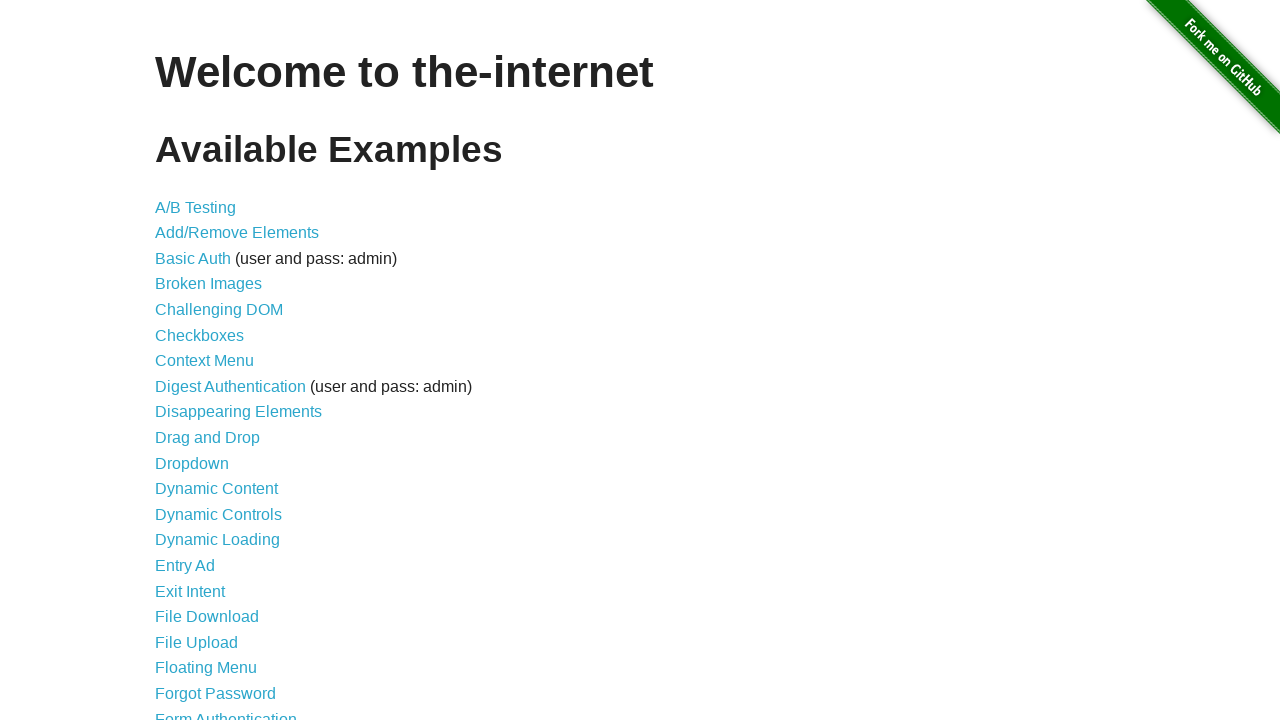

Clicked Dropdown link at (192, 463) on a[href='/dropdown']
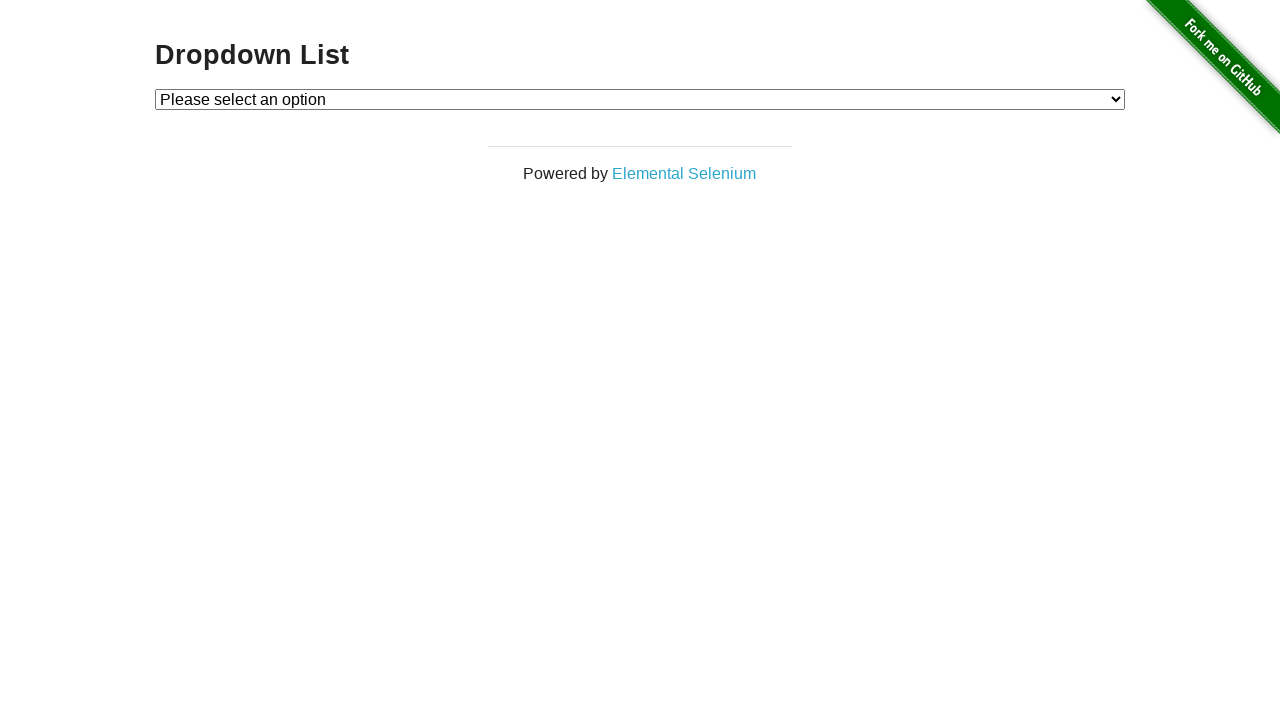

Dropdown page header 'Dropdown List' loaded, confirming navigation to Dropdown page
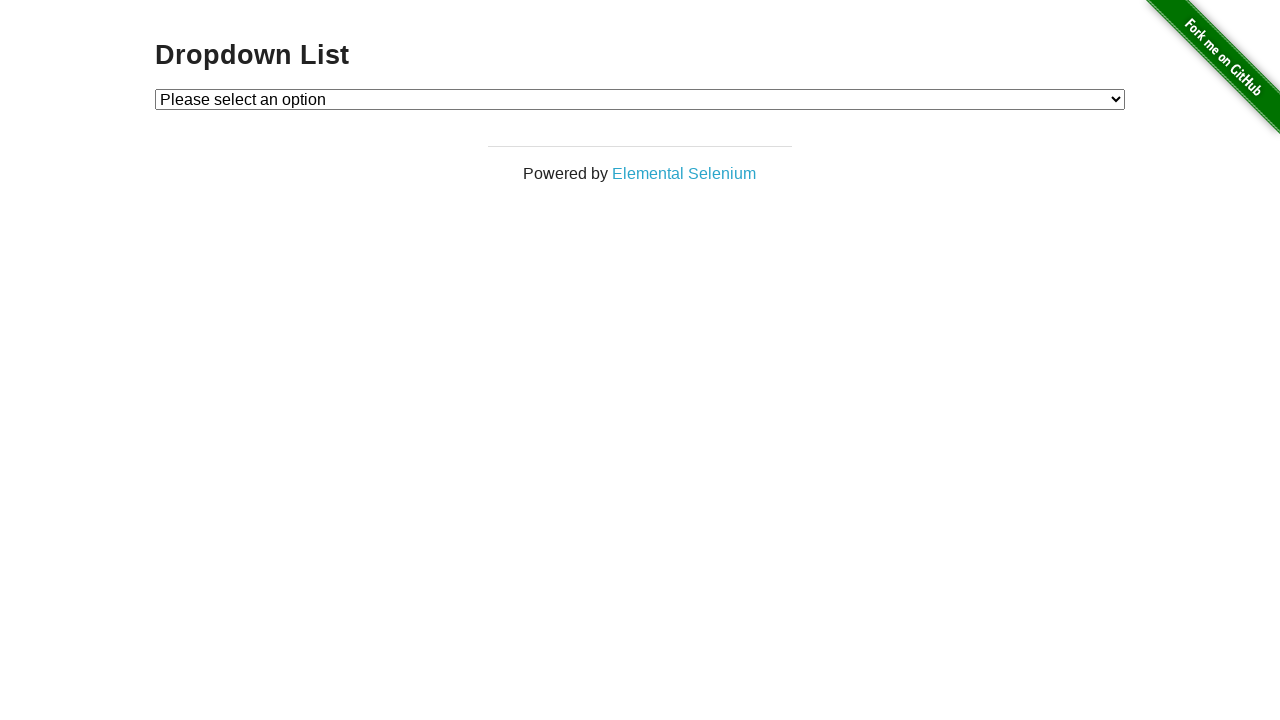

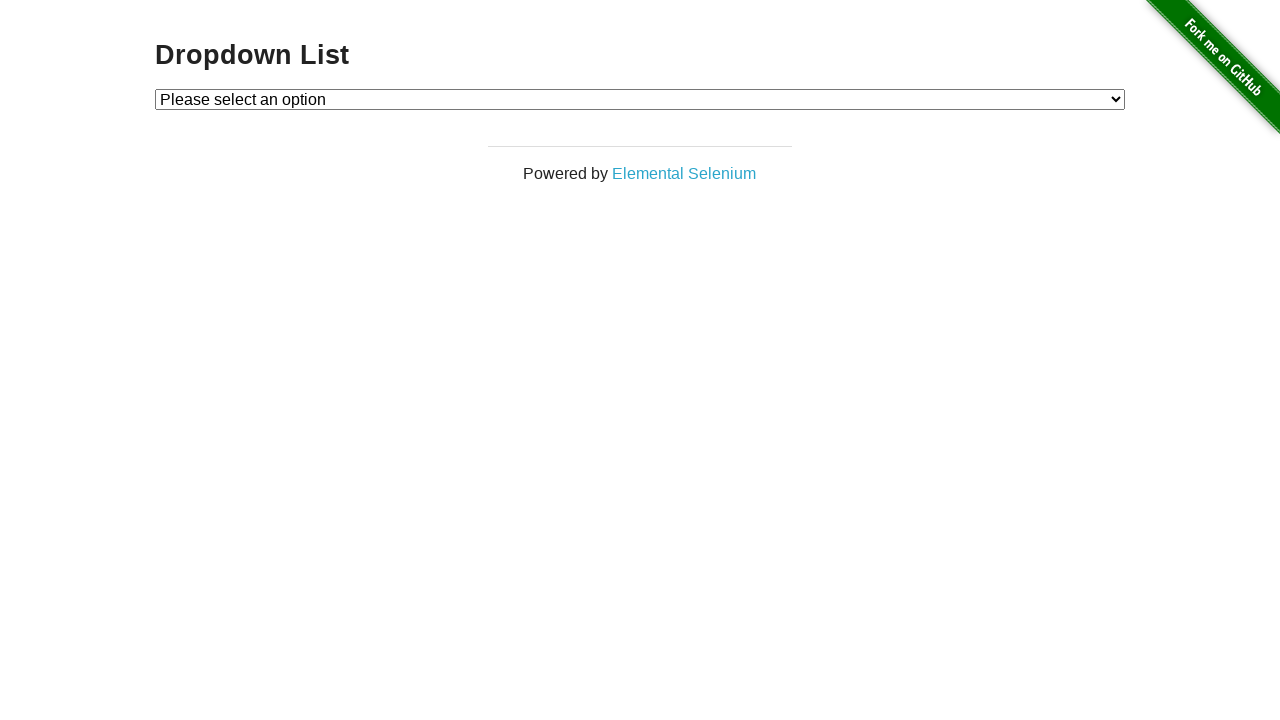